Tests partial link text locator by finding and clicking a "Forgot Password" link and verifying navigation to the forgot password page

Starting URL: https://pragmatictesters.github.io/selenium-location-strategies/index.html

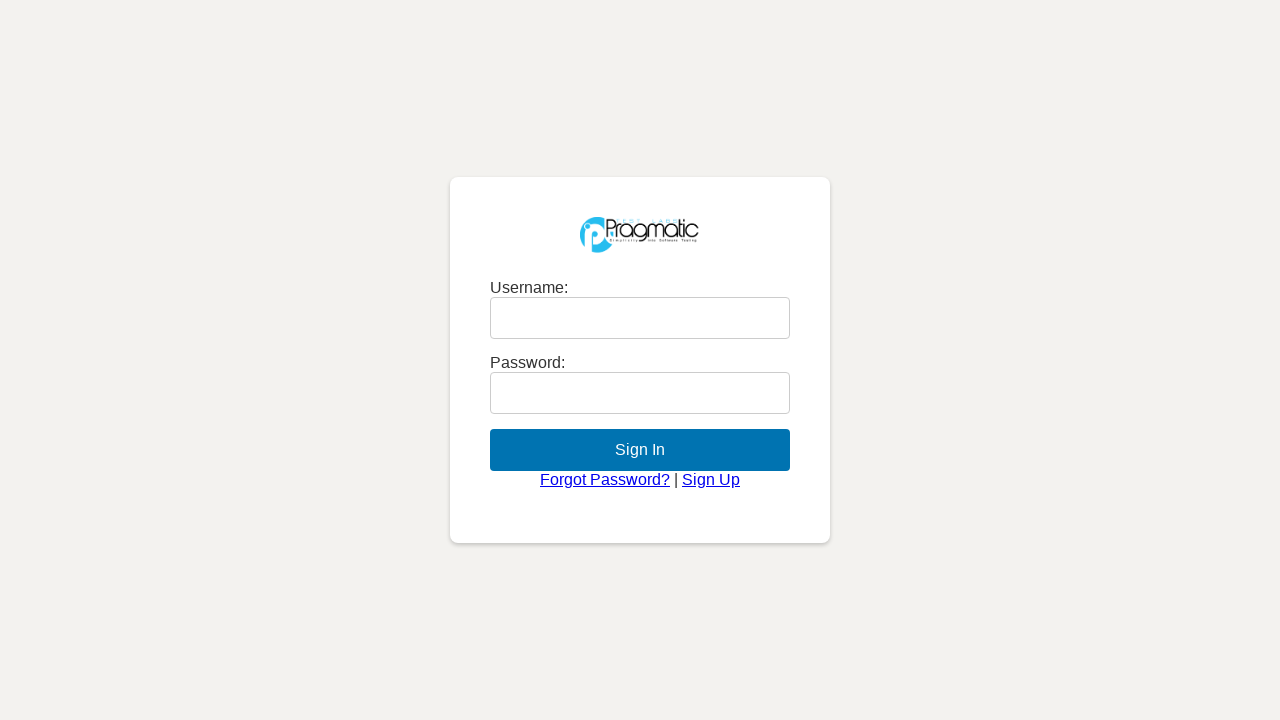

Clicked 'Forgot' link using partial link text locator at (605, 479) on text=Forgot
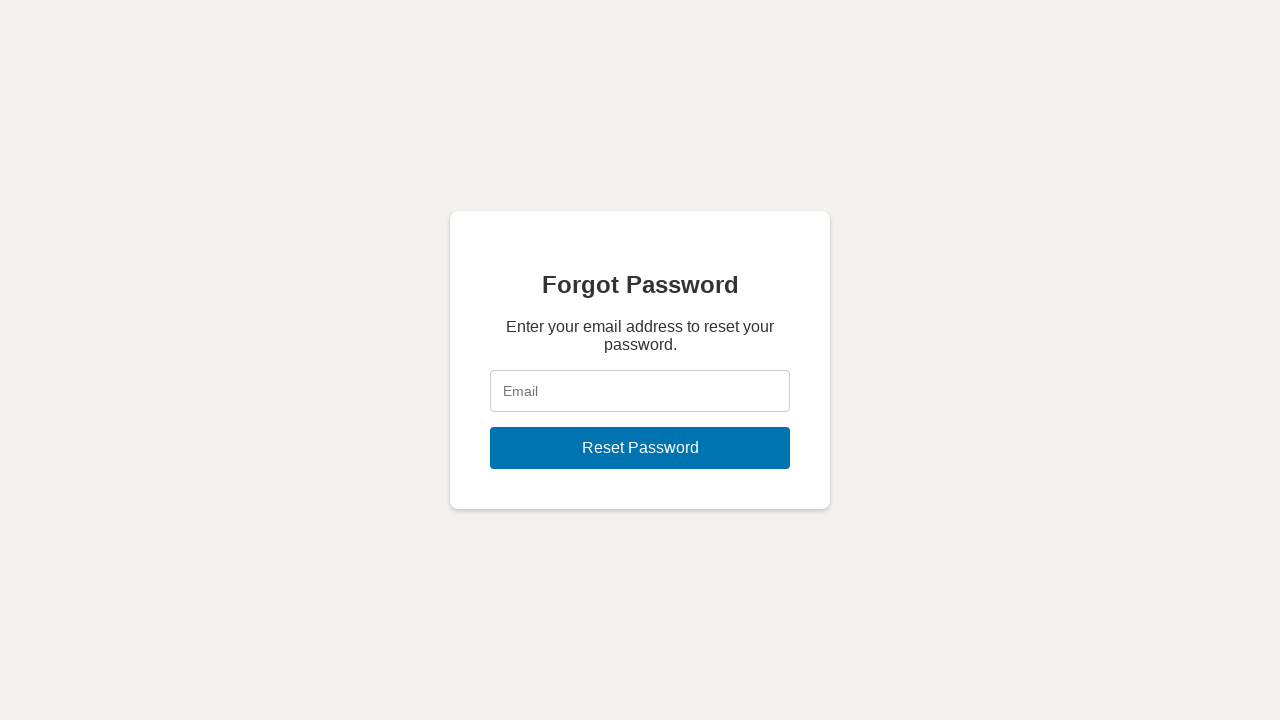

Verified navigation to forgot password page
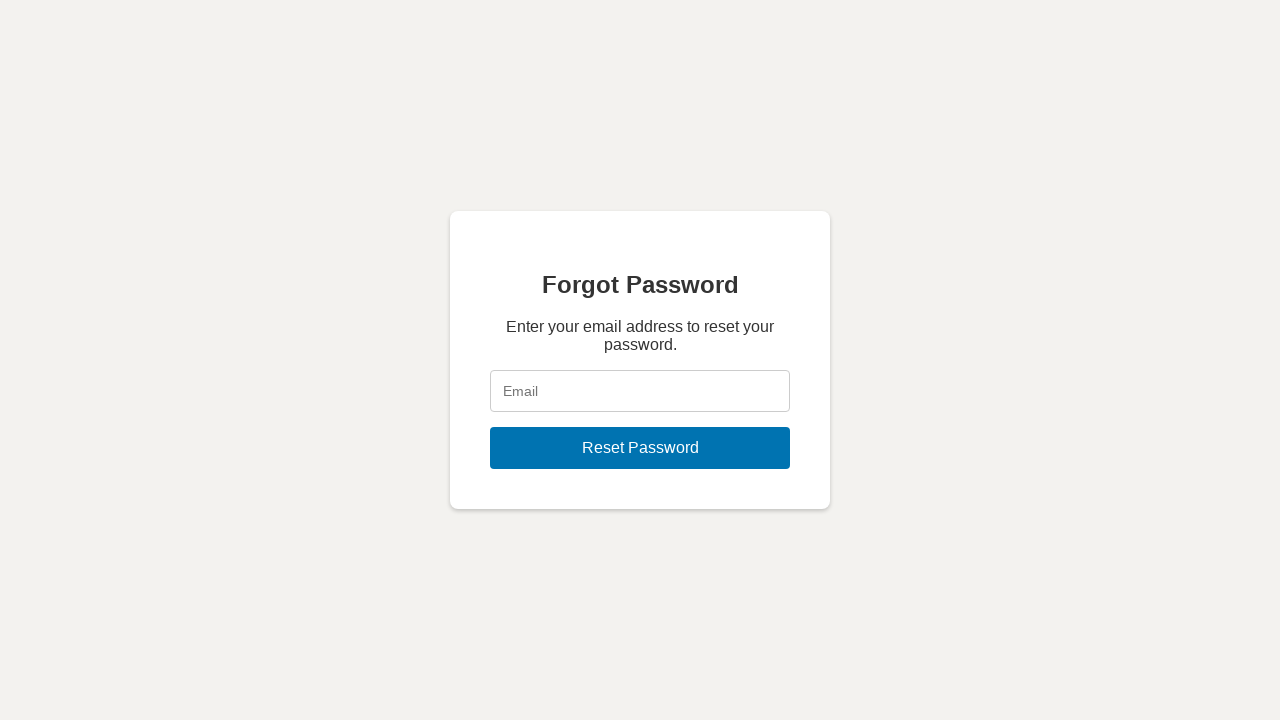

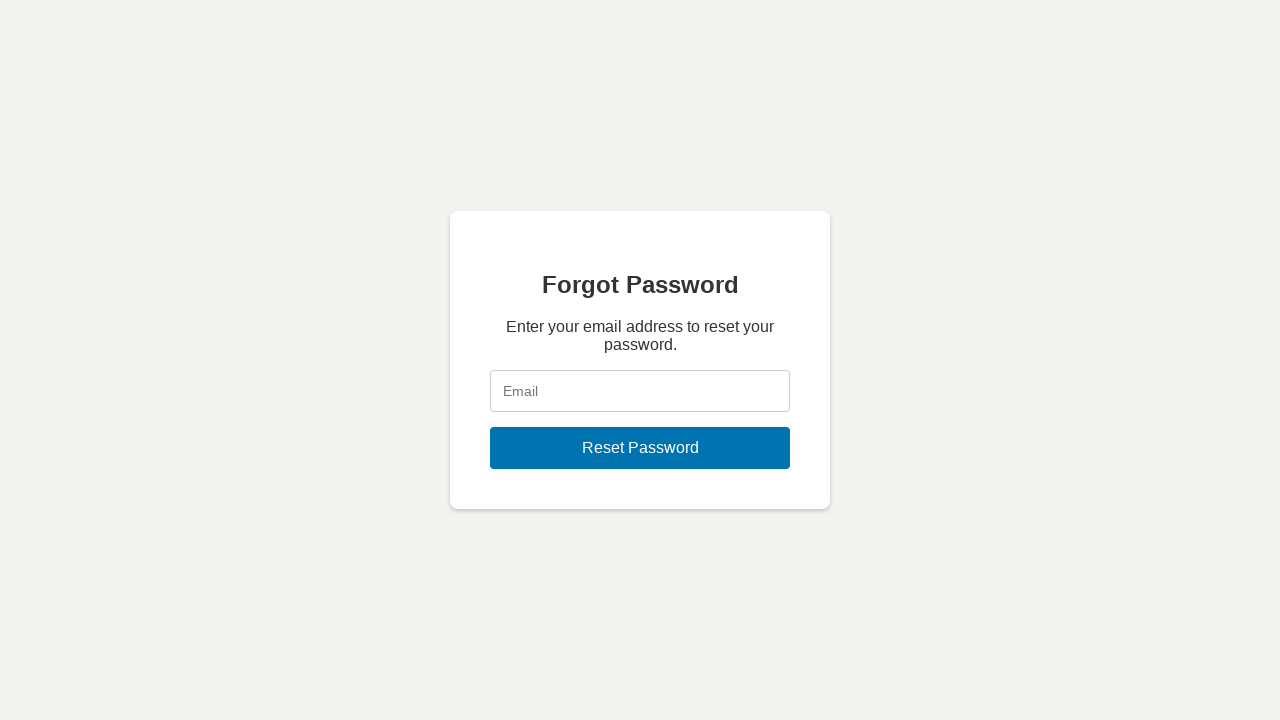